Tests basic browser navigation commands by navigating to Trello, going back, forward, and refreshing the page

Starting URL: https://trello.com/

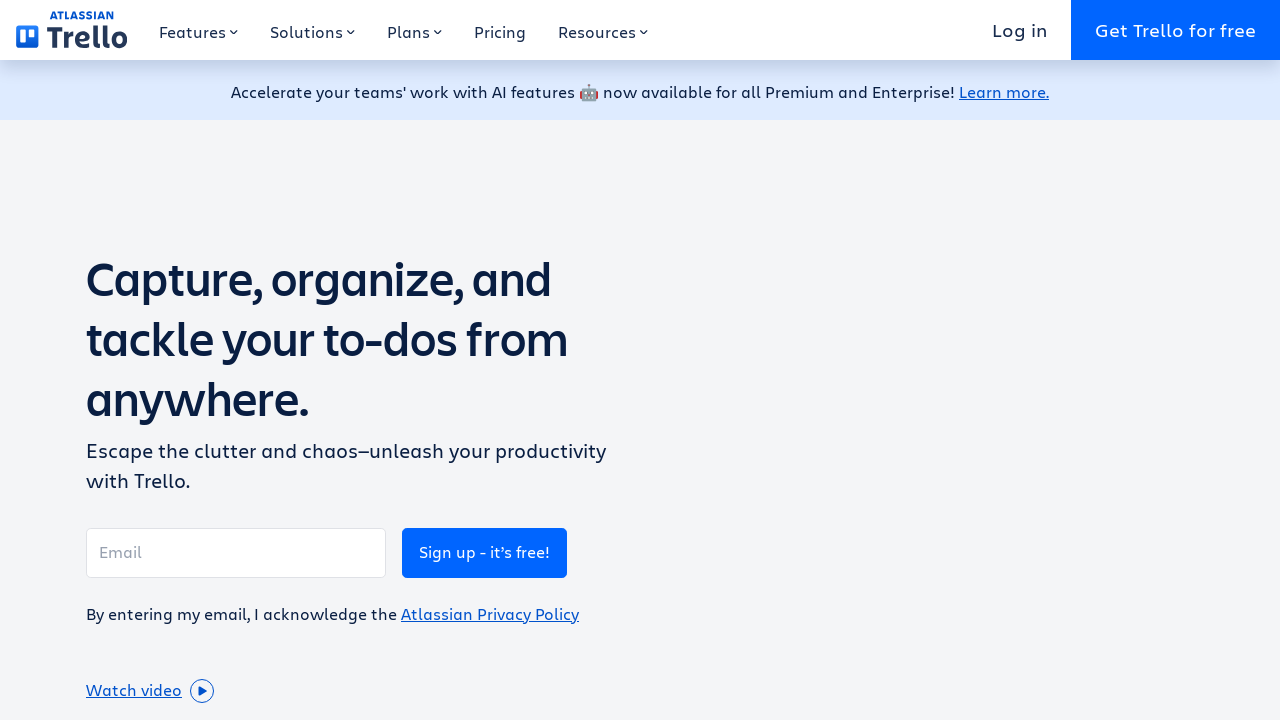

Navigated to Trello home page
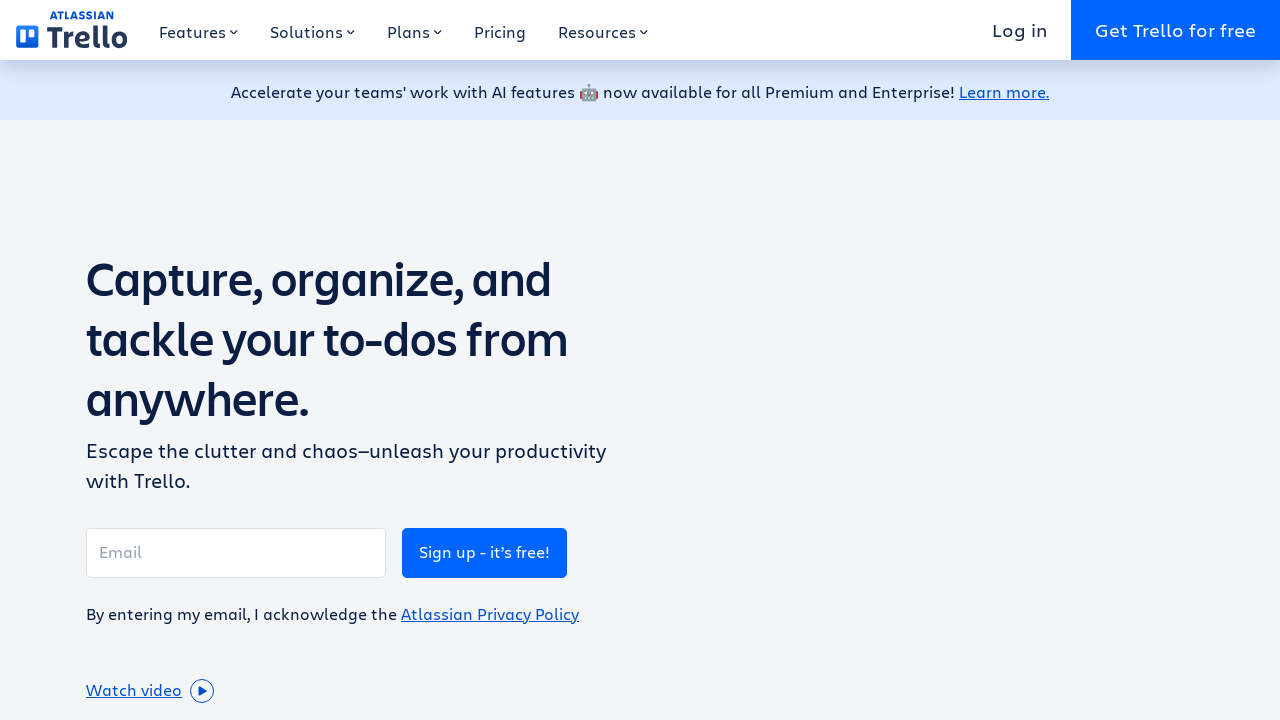

Navigated back in browser history
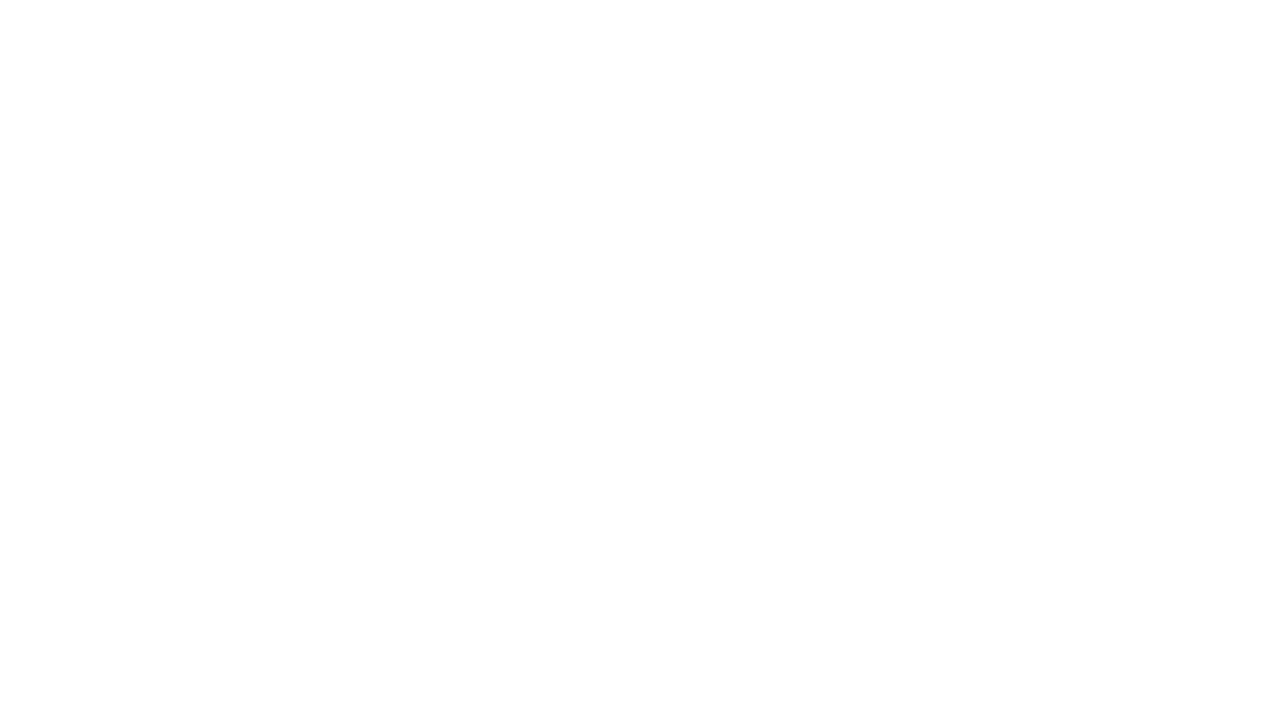

Navigated forward in browser history
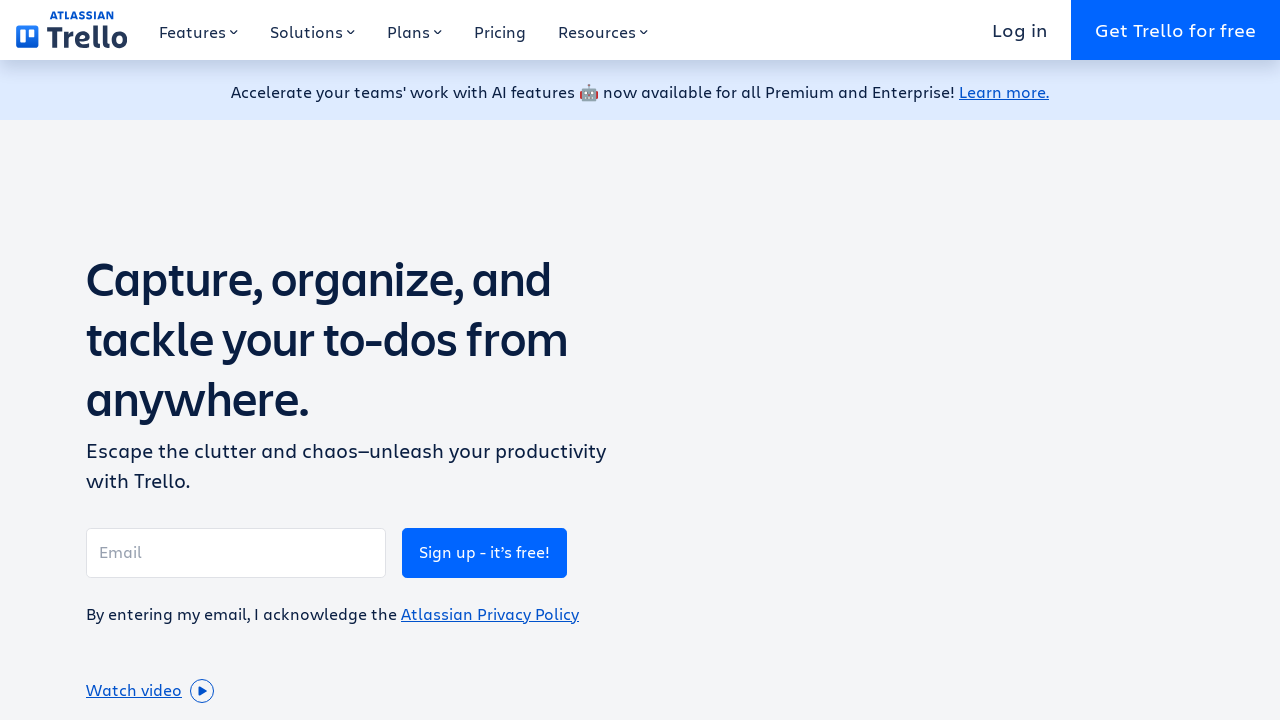

Refreshed the current page
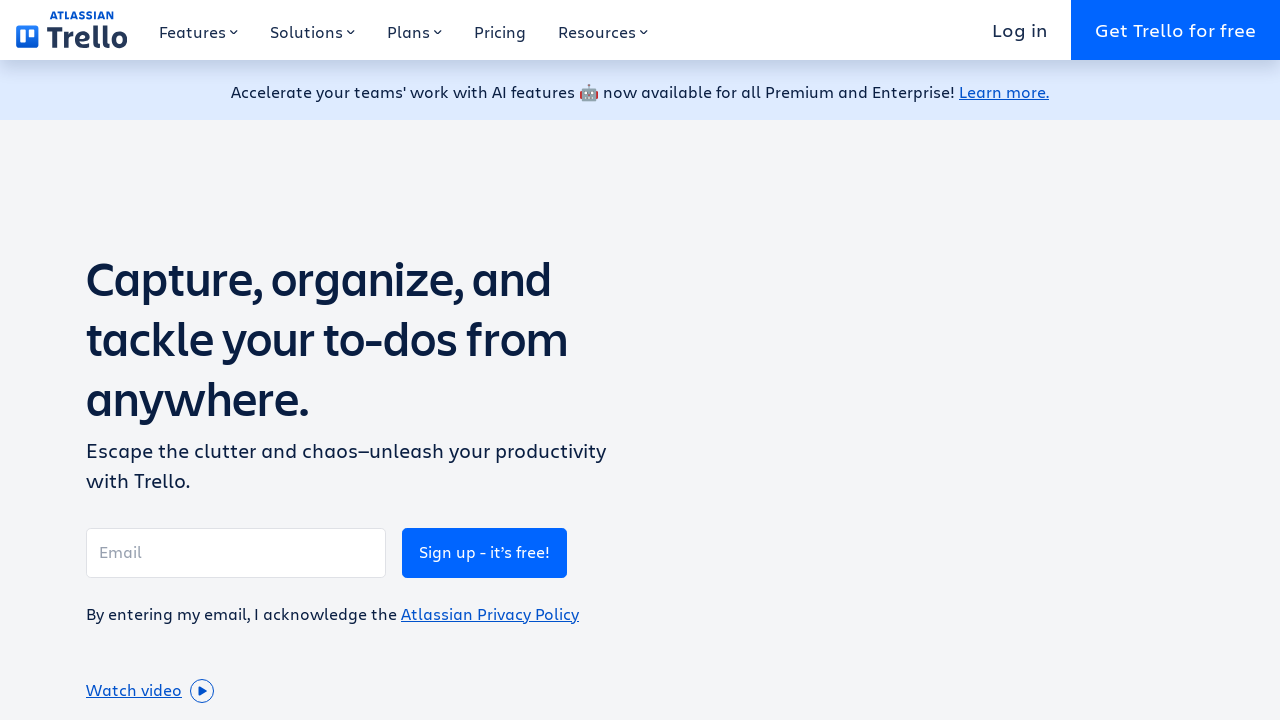

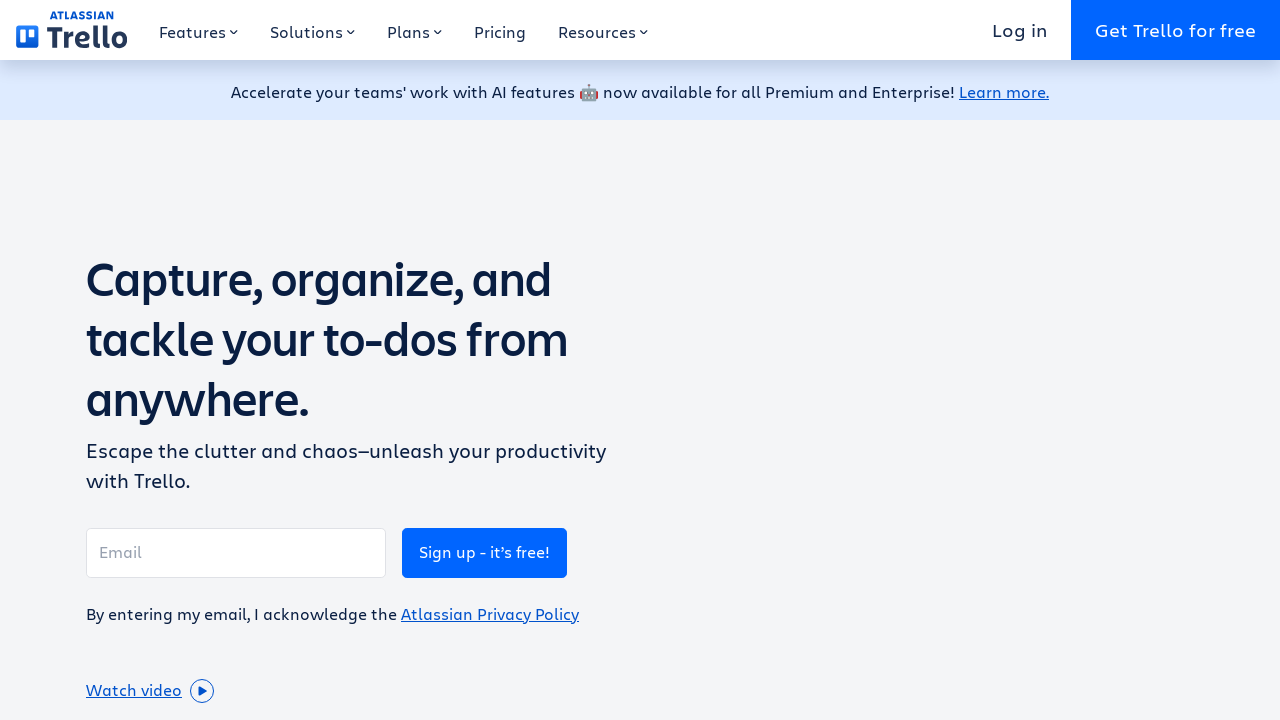